Navigates to Indeed job search website and maximizes the browser window

Starting URL: http://indeed.com

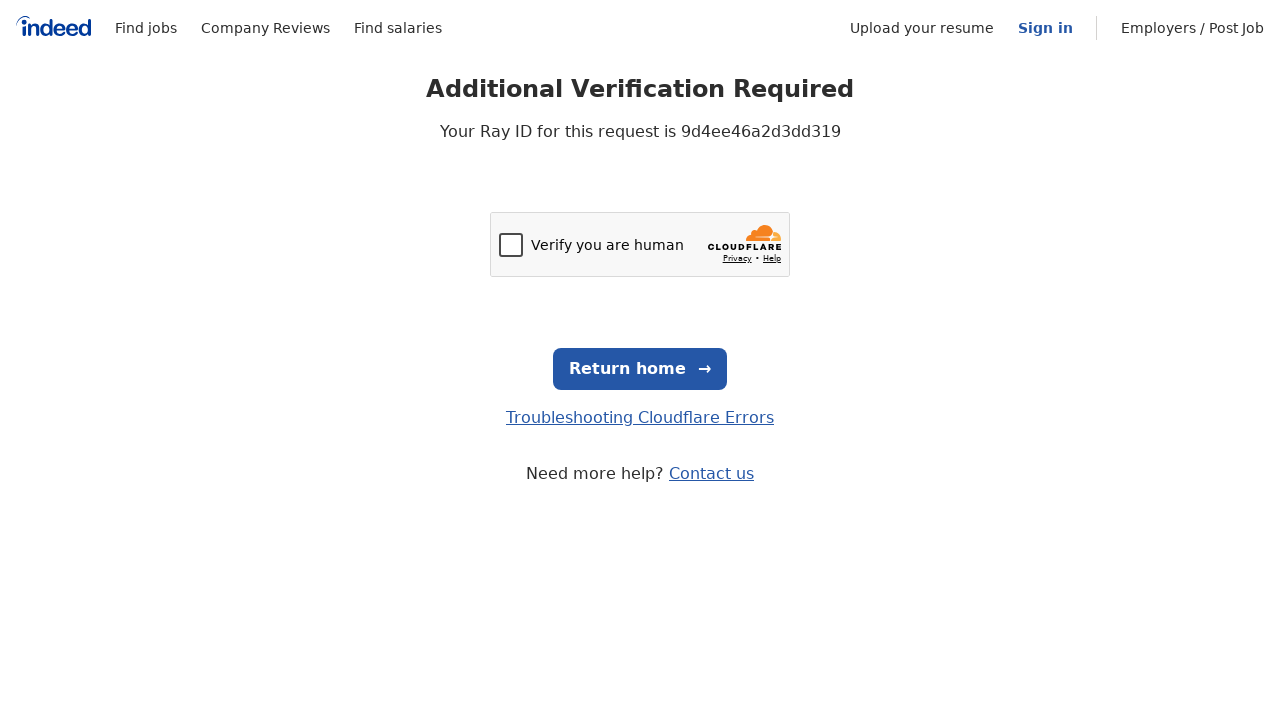

Set viewport size to 1920x1080
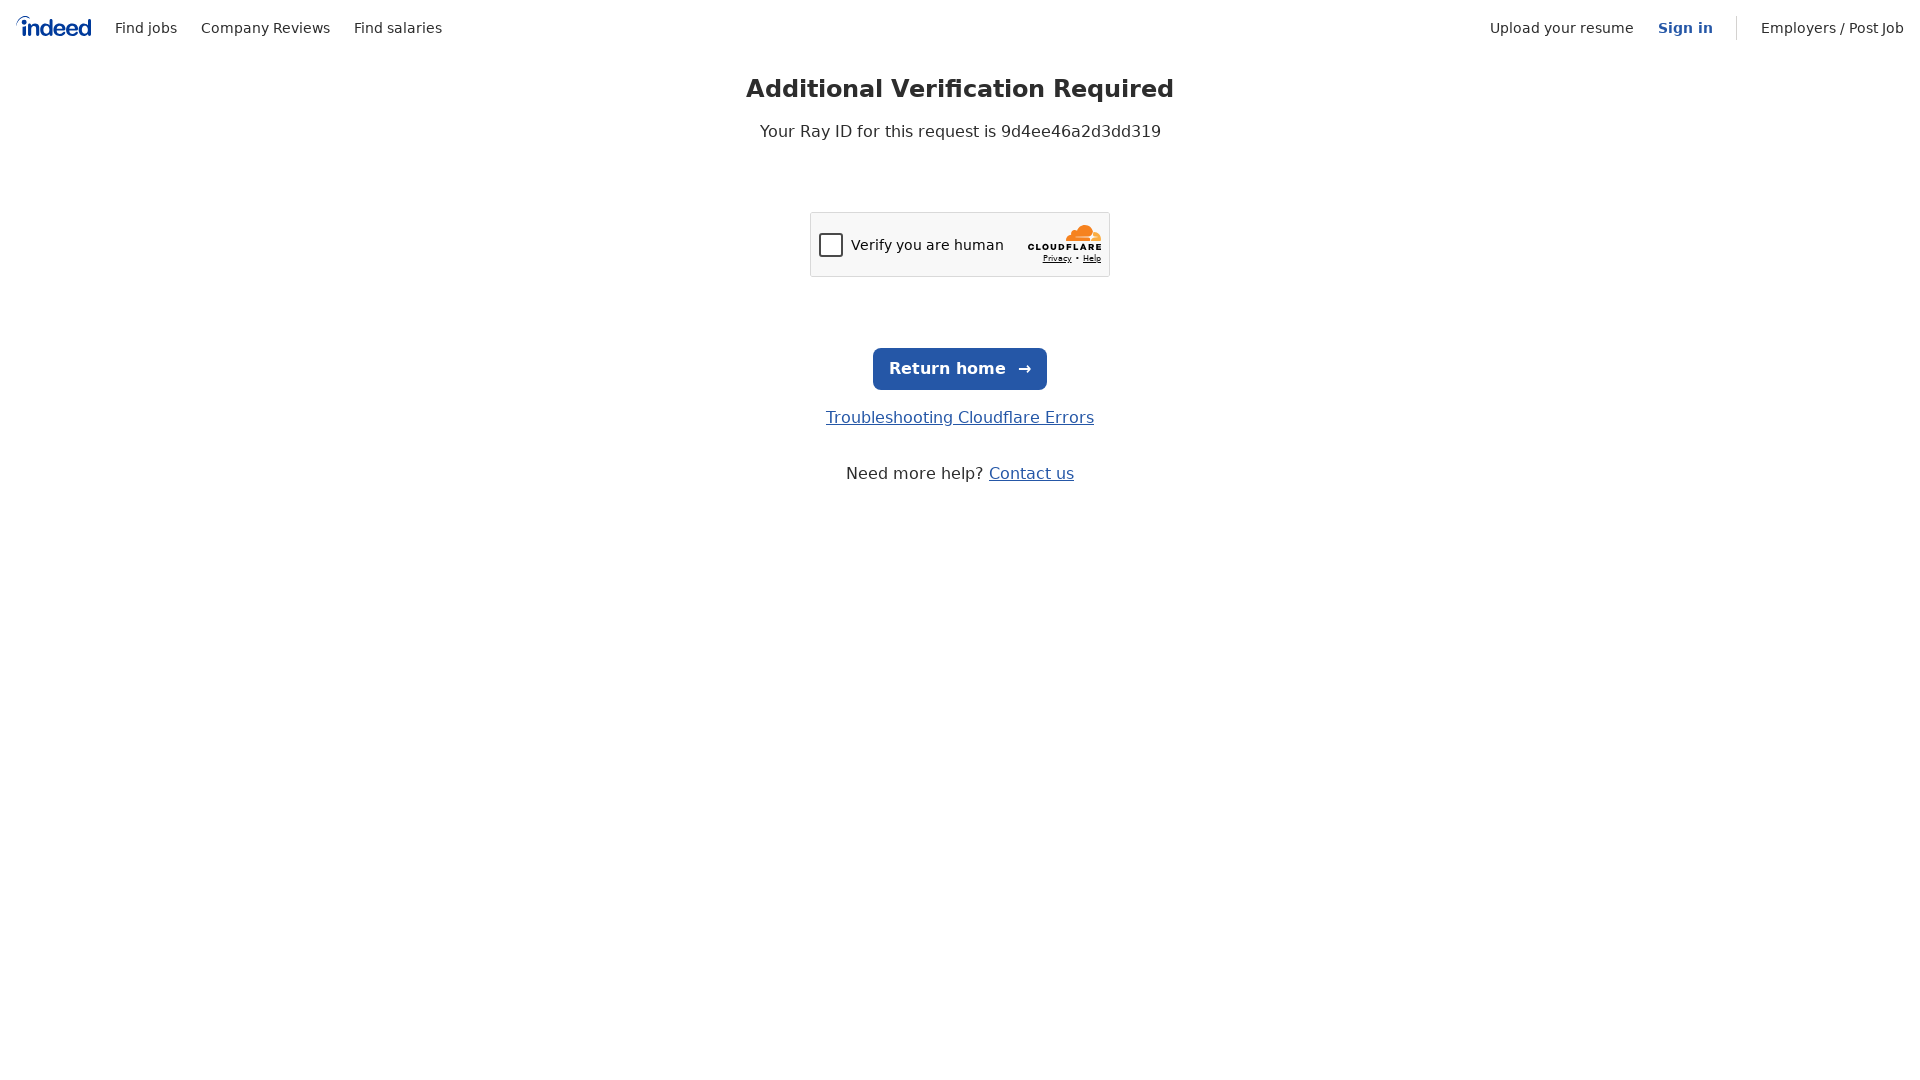

Waited for page to load (domcontentloaded)
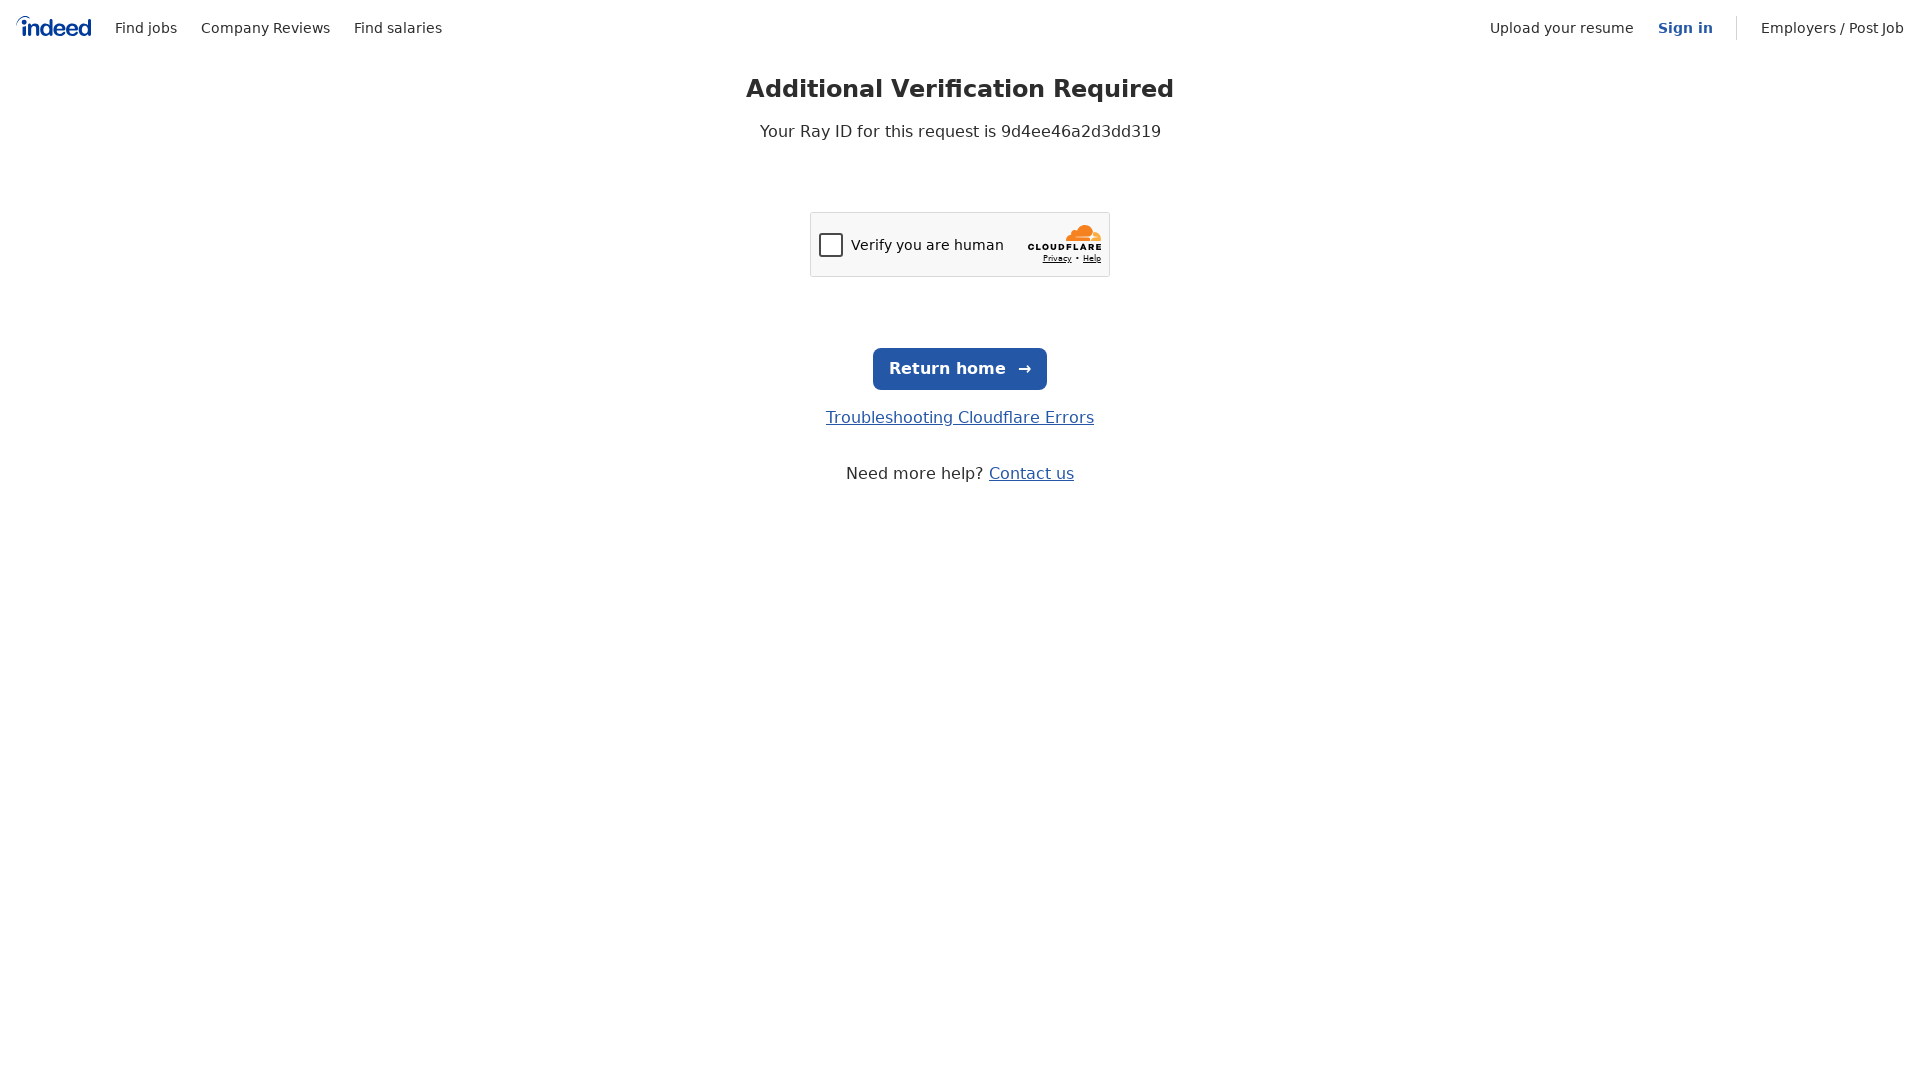

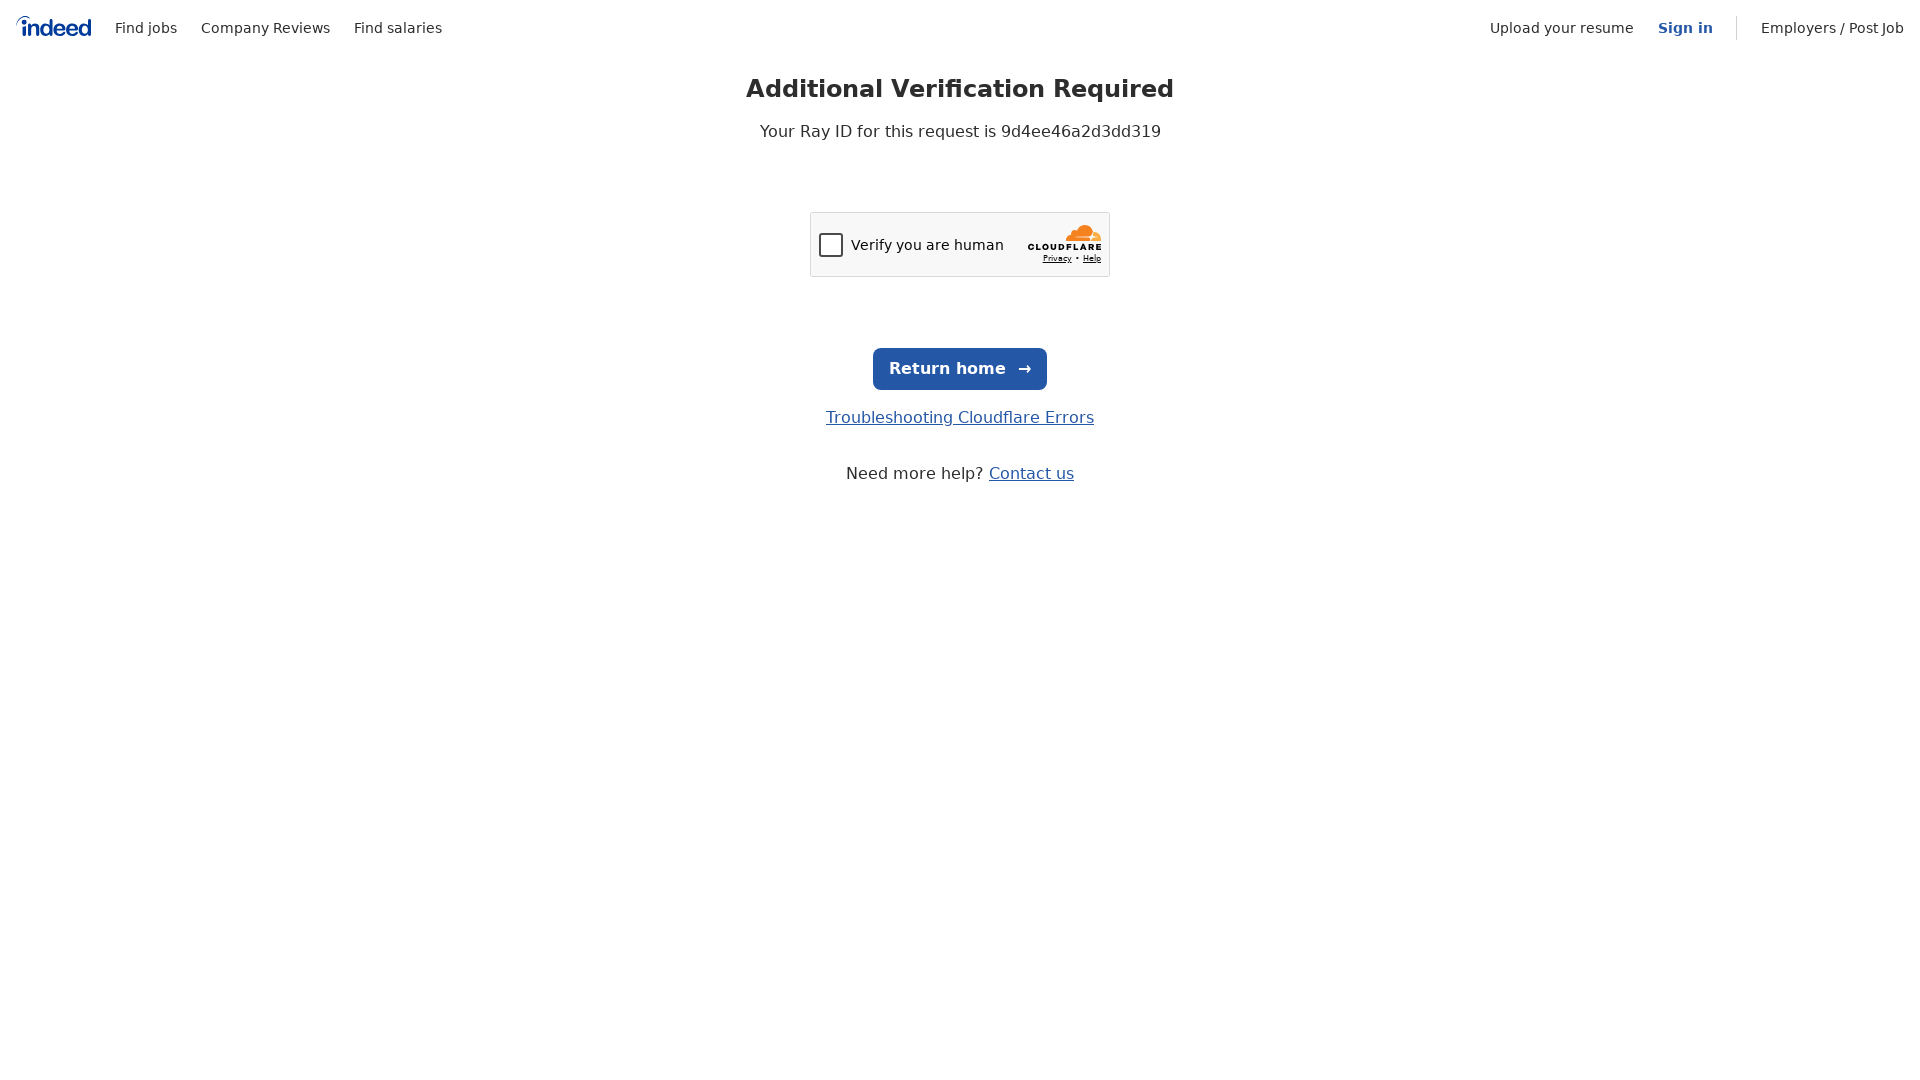